Navigates to the GUVI website homepage and maximizes the browser window

Starting URL: https://www.guvi.in/

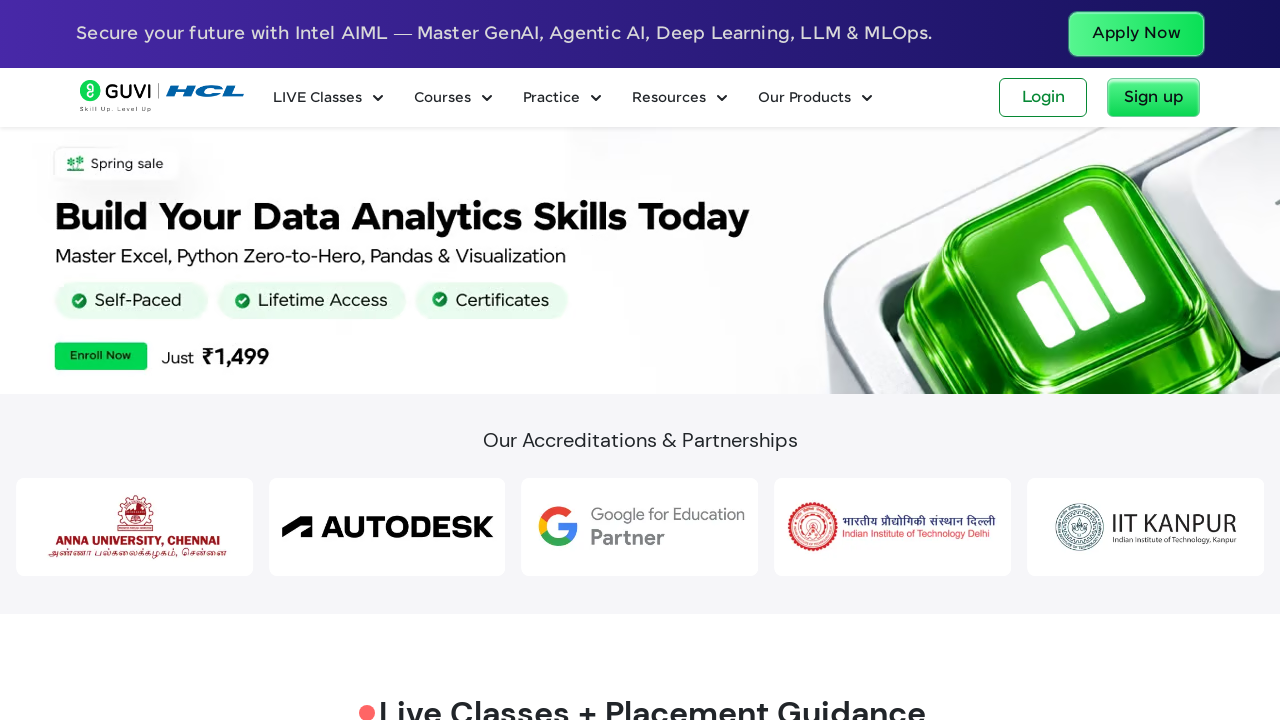

Waited for GUVI homepage to fully load (domcontentloaded)
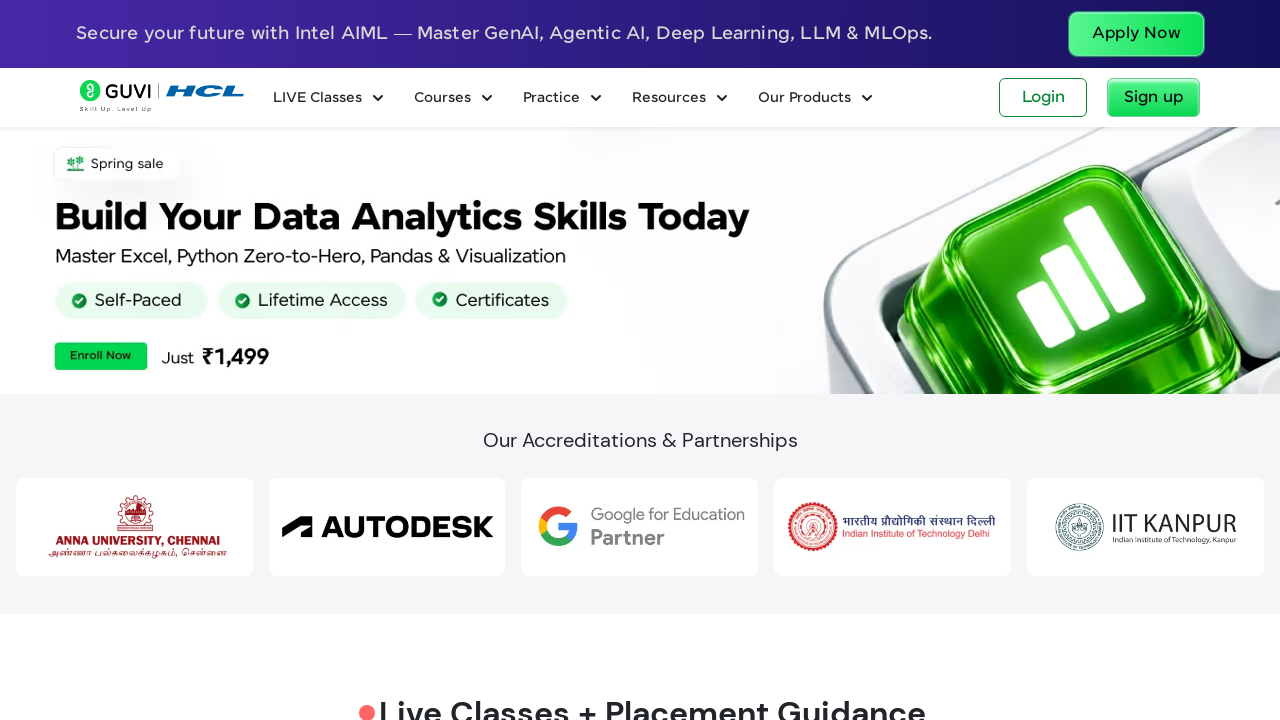

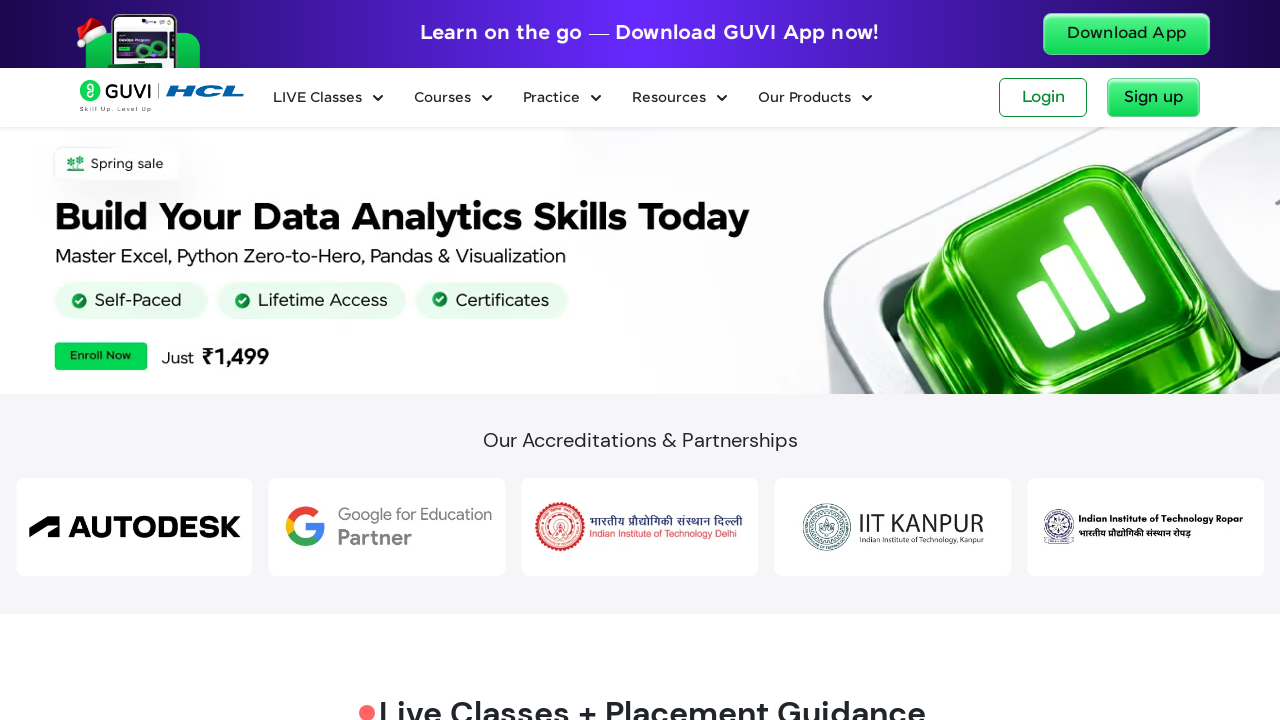